Tests timed alert popup that appears after clicking a button and accepting it

Starting URL: https://demoqa.com/alerts

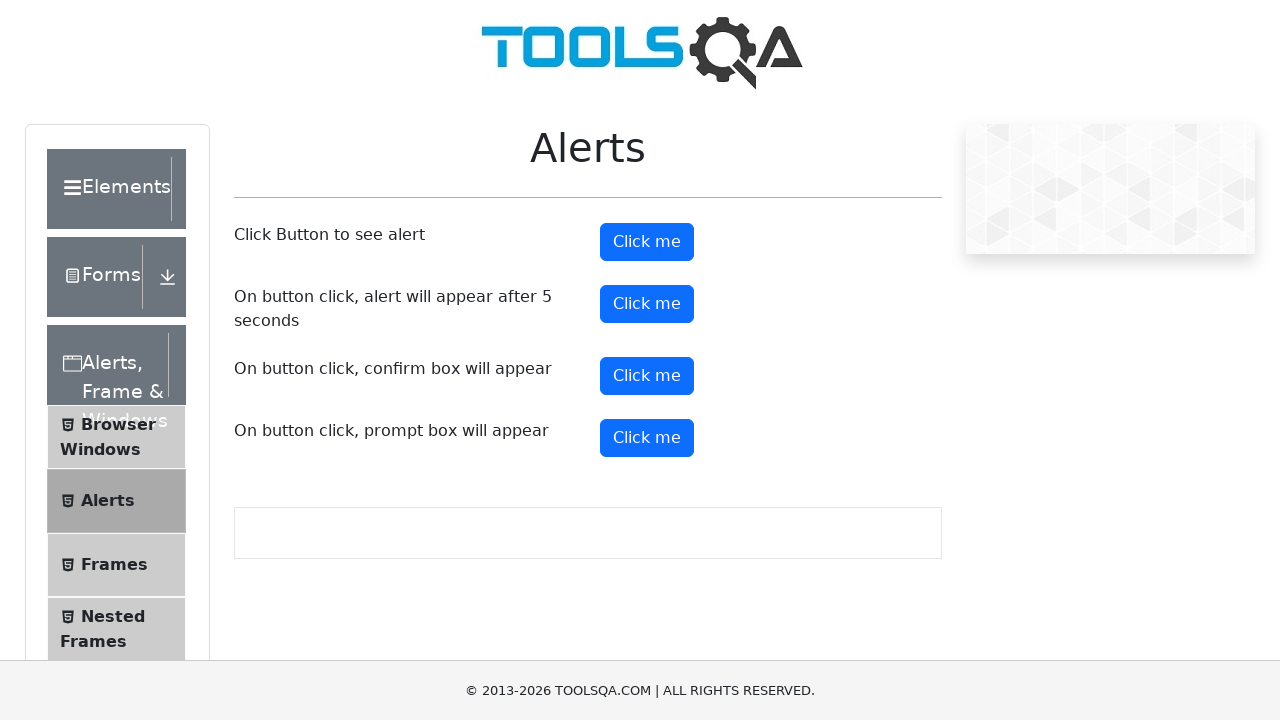

Clicked button to trigger timed alert at (647, 304) on #timerAlertButton
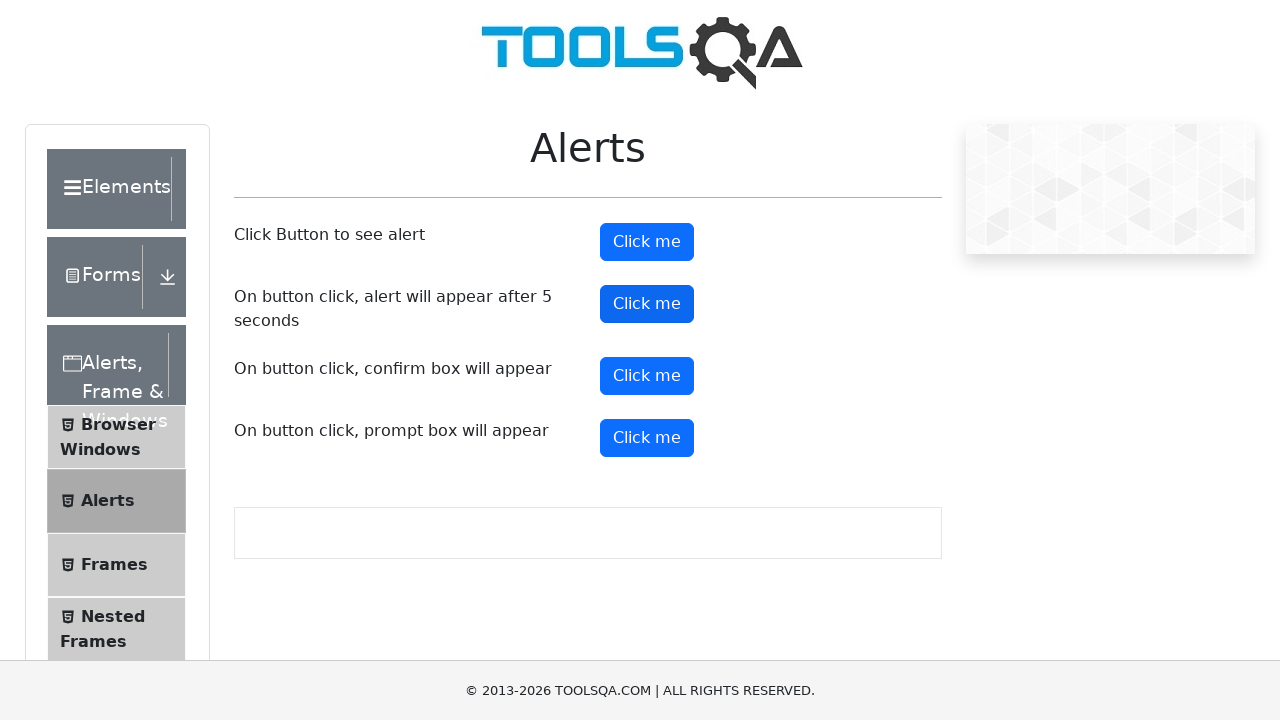

Waited 5 seconds for alert to appear
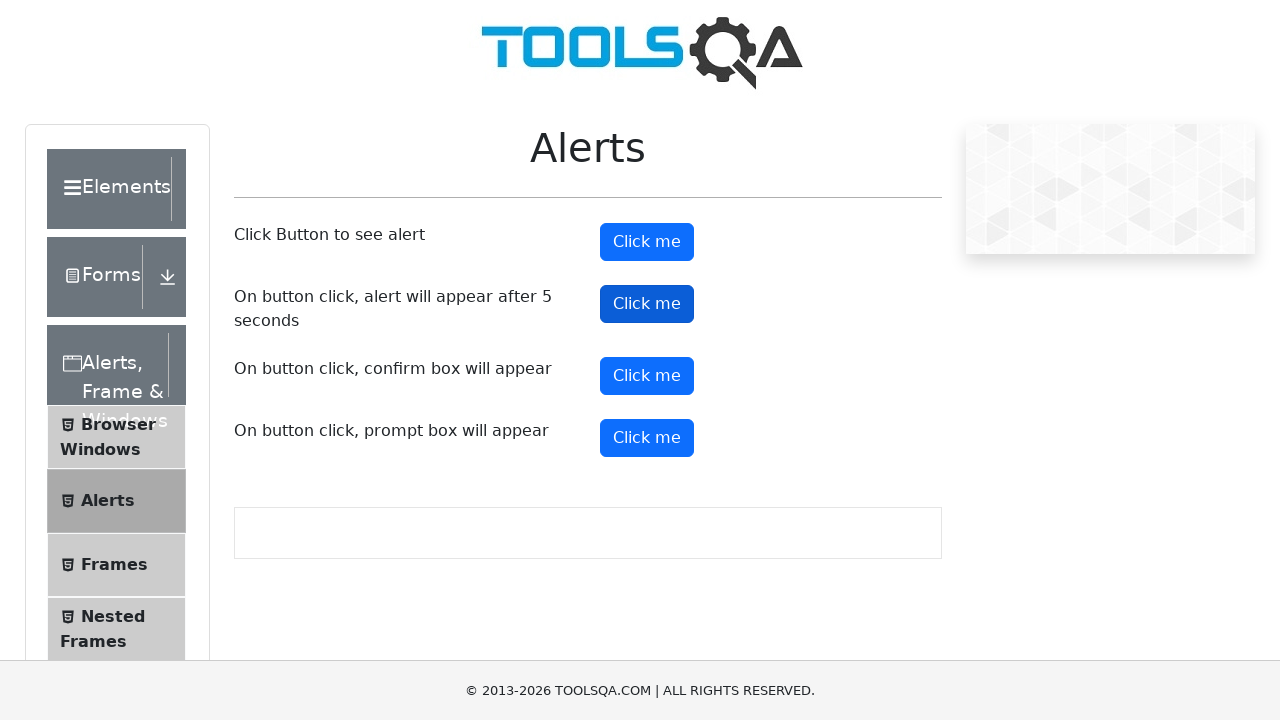

Set up dialog handler to accept alert
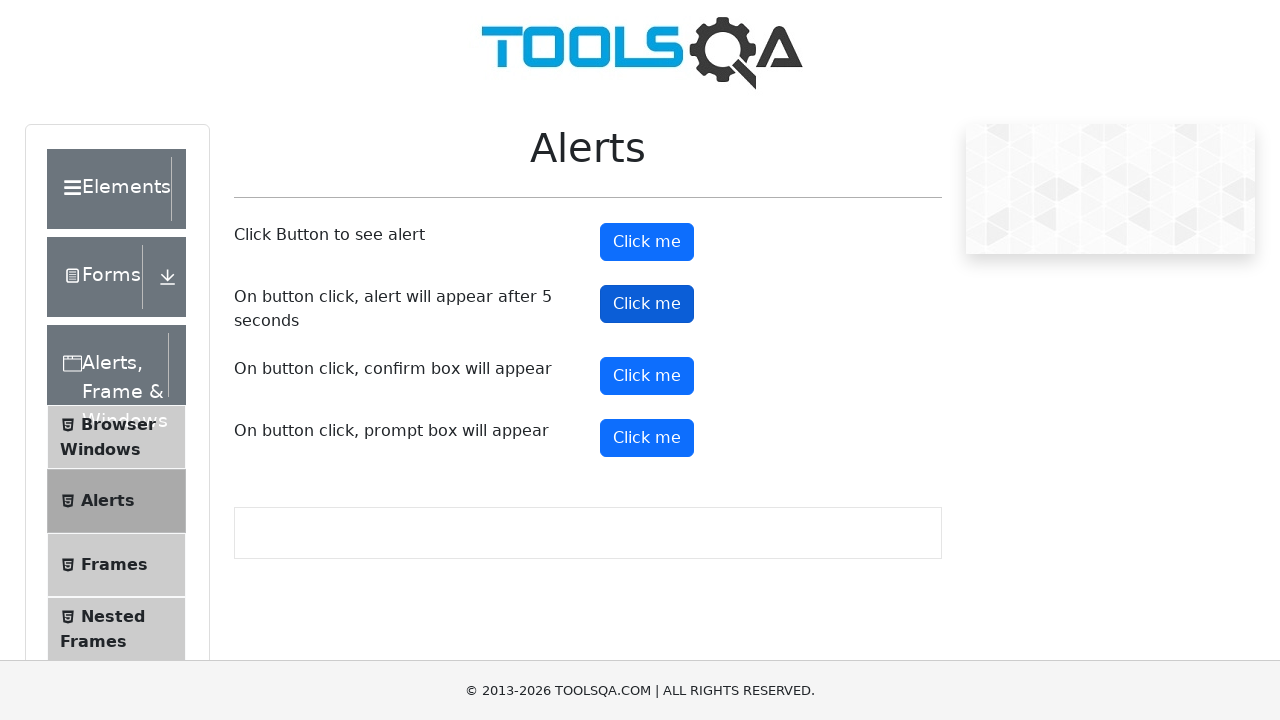

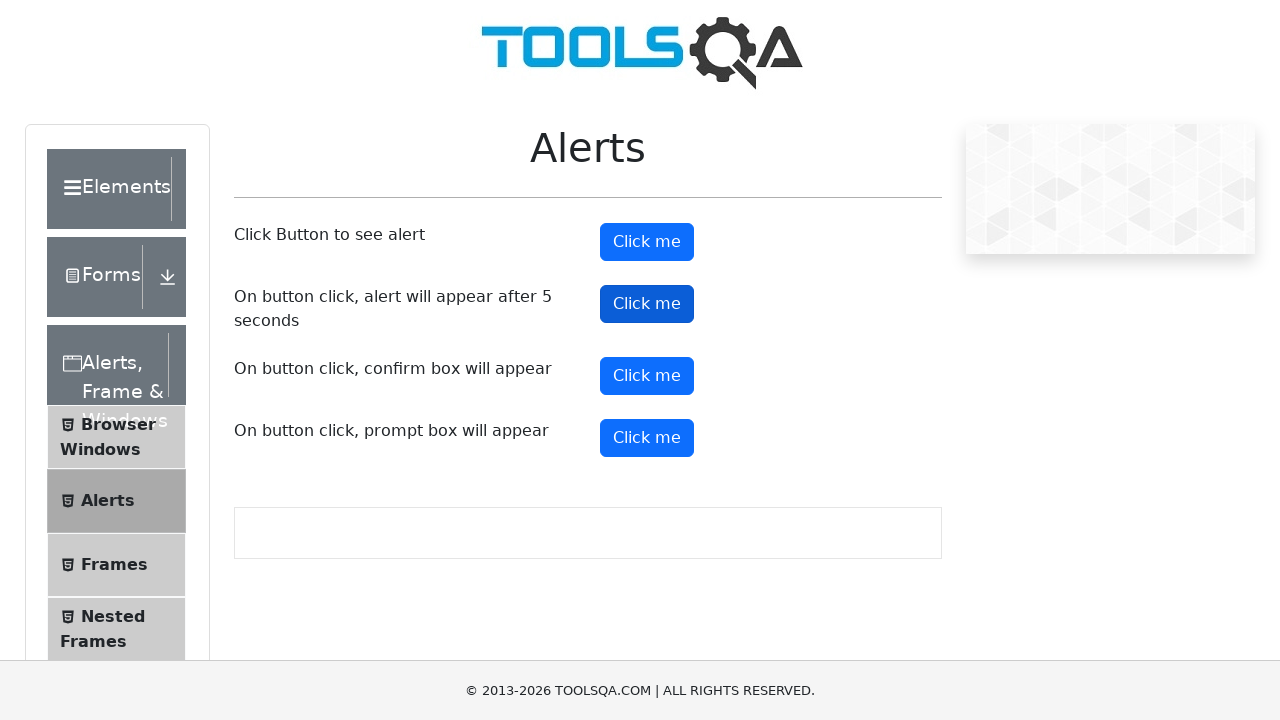